Tests iframe handling by switching into an iframe, clicking a button inside it, then switching back to the main page content and clicking a menu button

Starting URL: https://www.w3schools.com/js/tryit.asp?filename=tryjs_myfirst

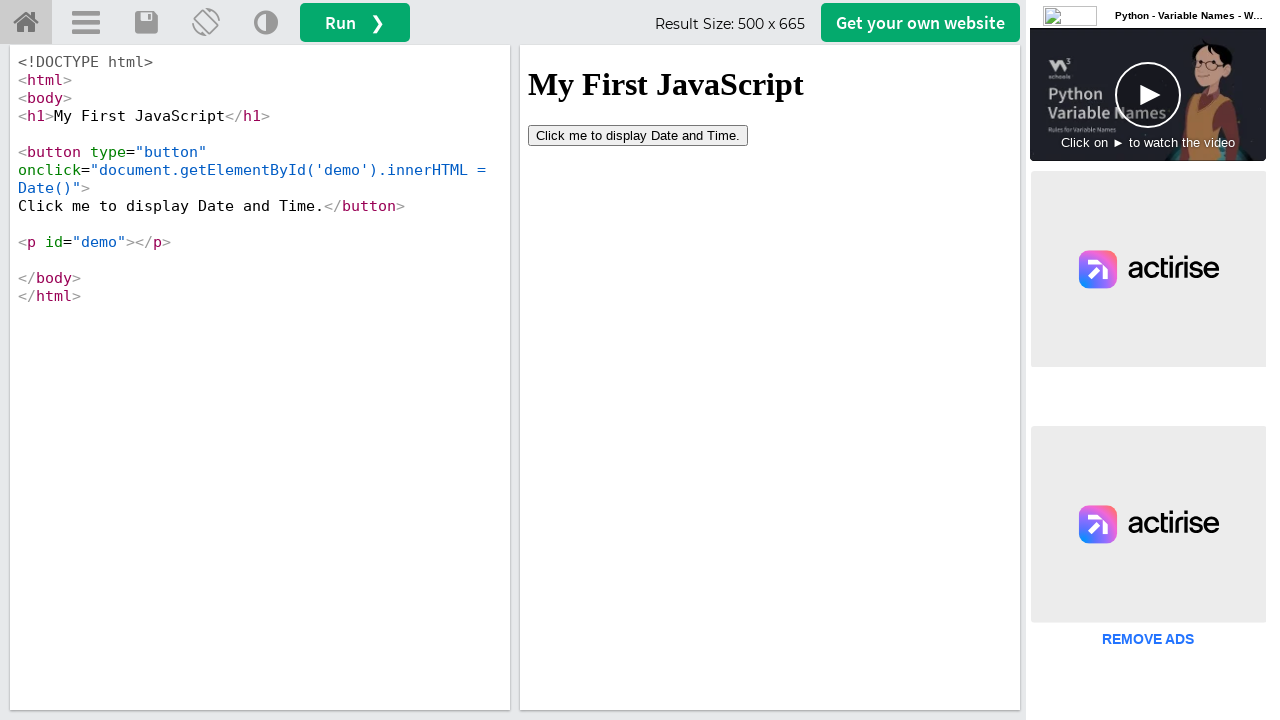

Waited for iframe#iframeResult to be available
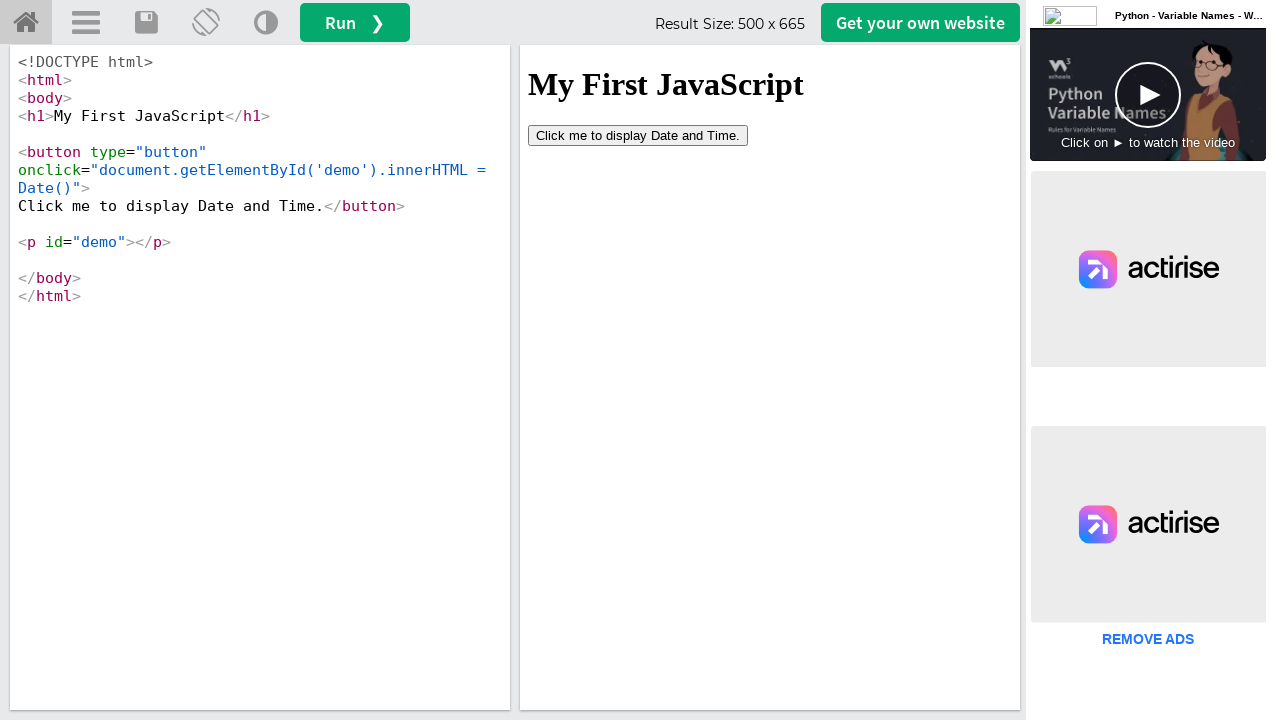

Retrieved content frame from iframe element
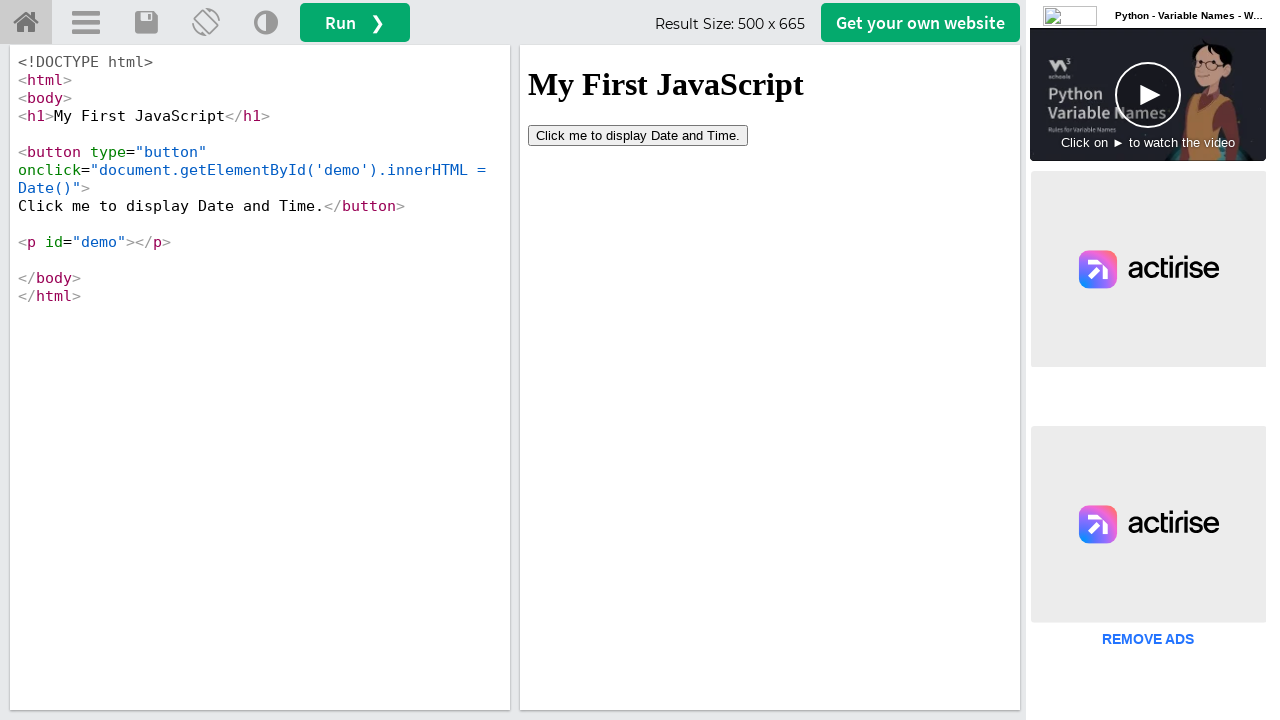

Clicked button inside iframe at (638, 135) on button[type='button']
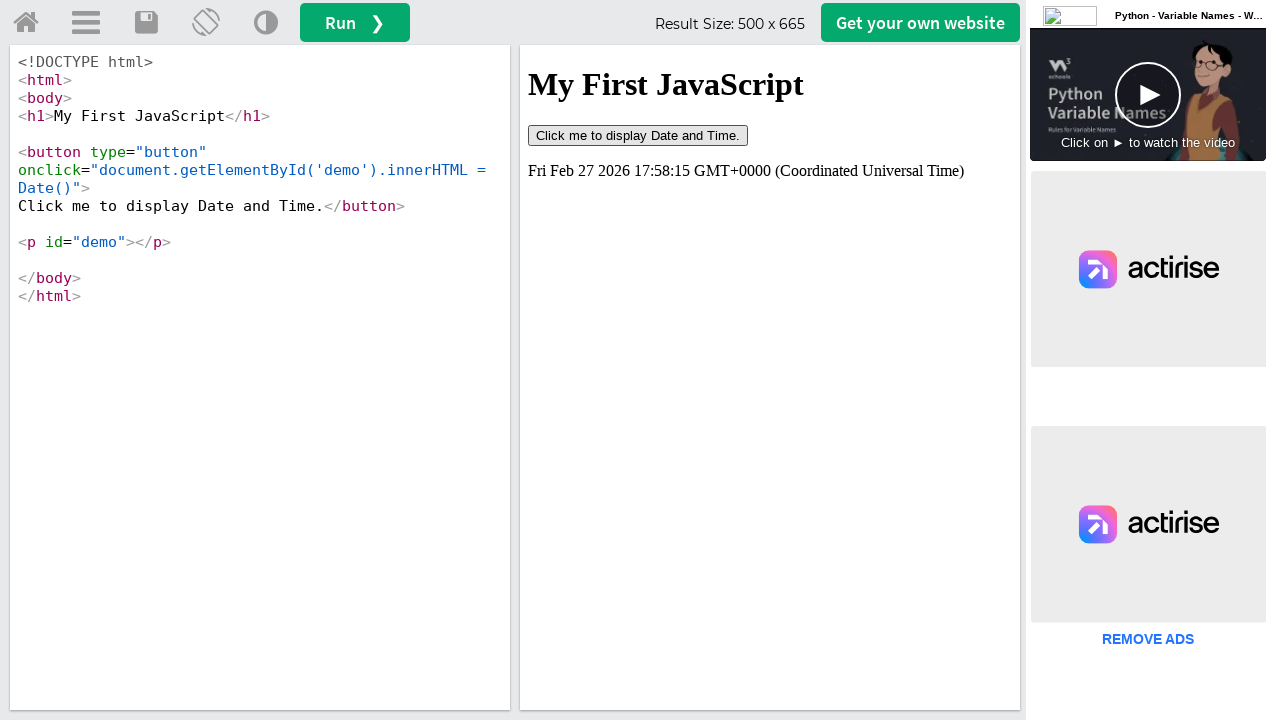

Waited 1000ms for animations/changes to complete
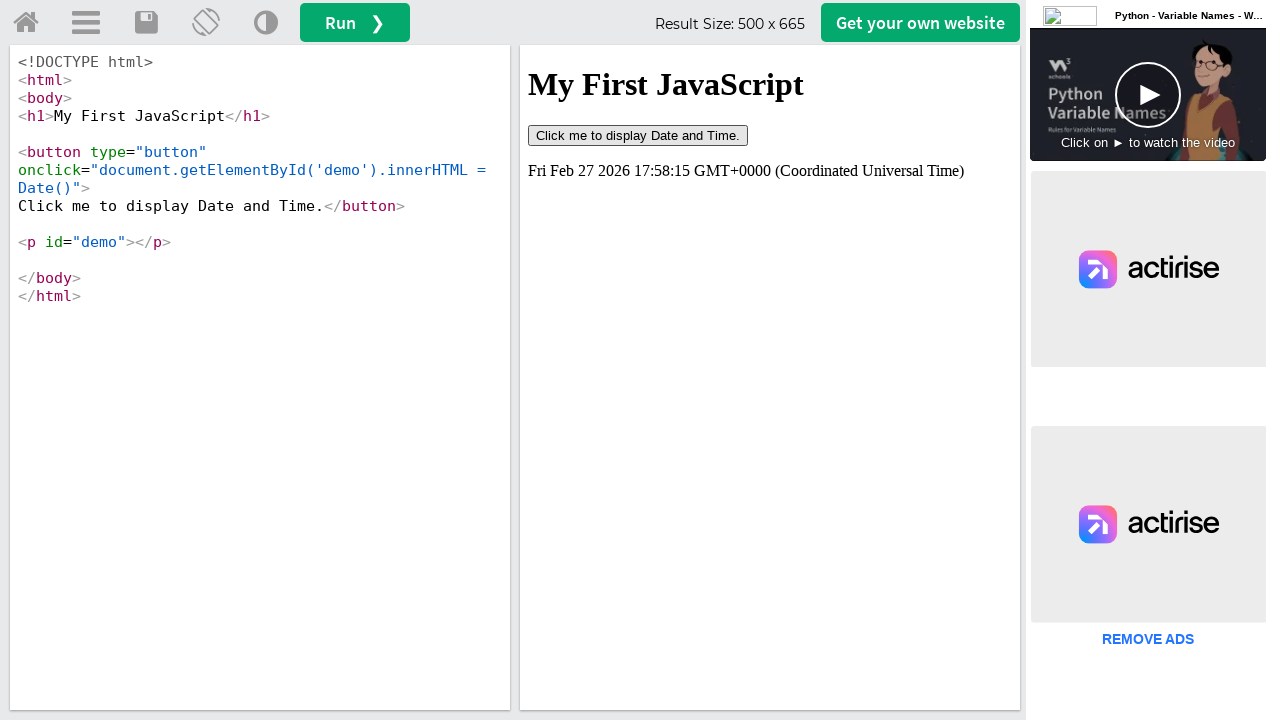

Clicked menu button on main page at (86, 23) on a#menuButton
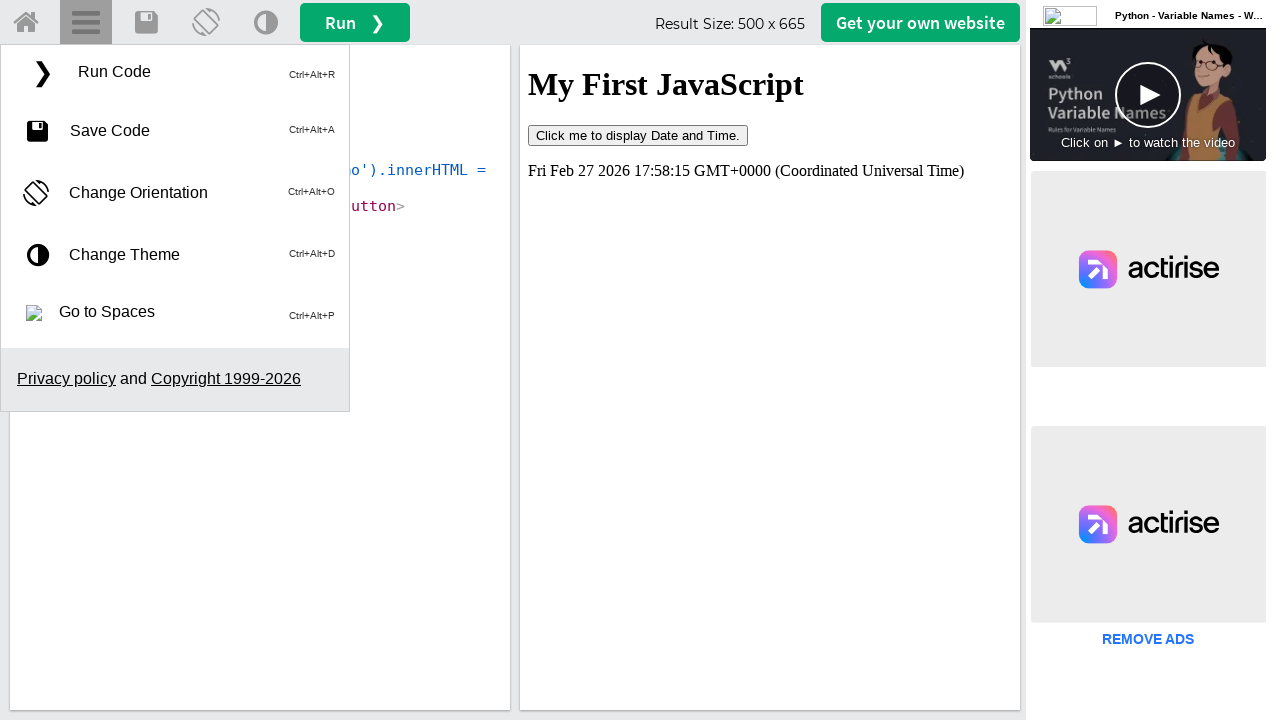

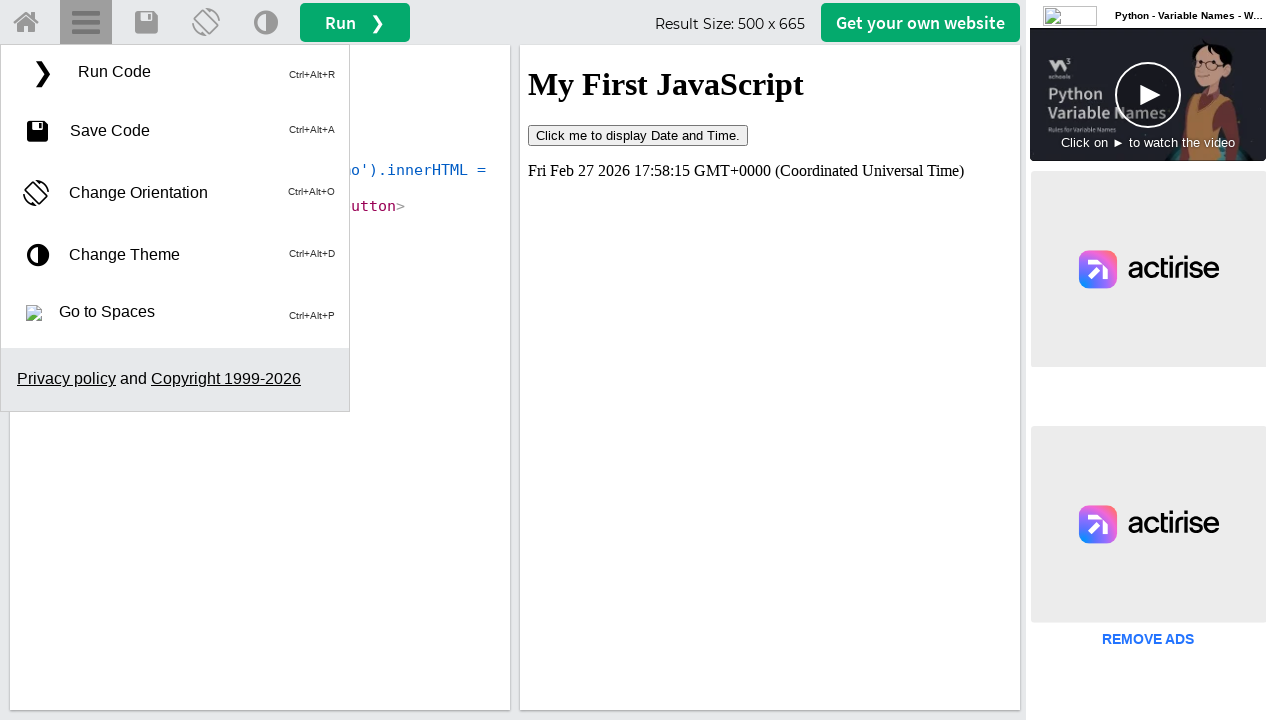